Tests progress bar by starting and stopping it multiple times with delays, allowing it to complete fully

Starting URL: https://demoqa.com/progress-bar

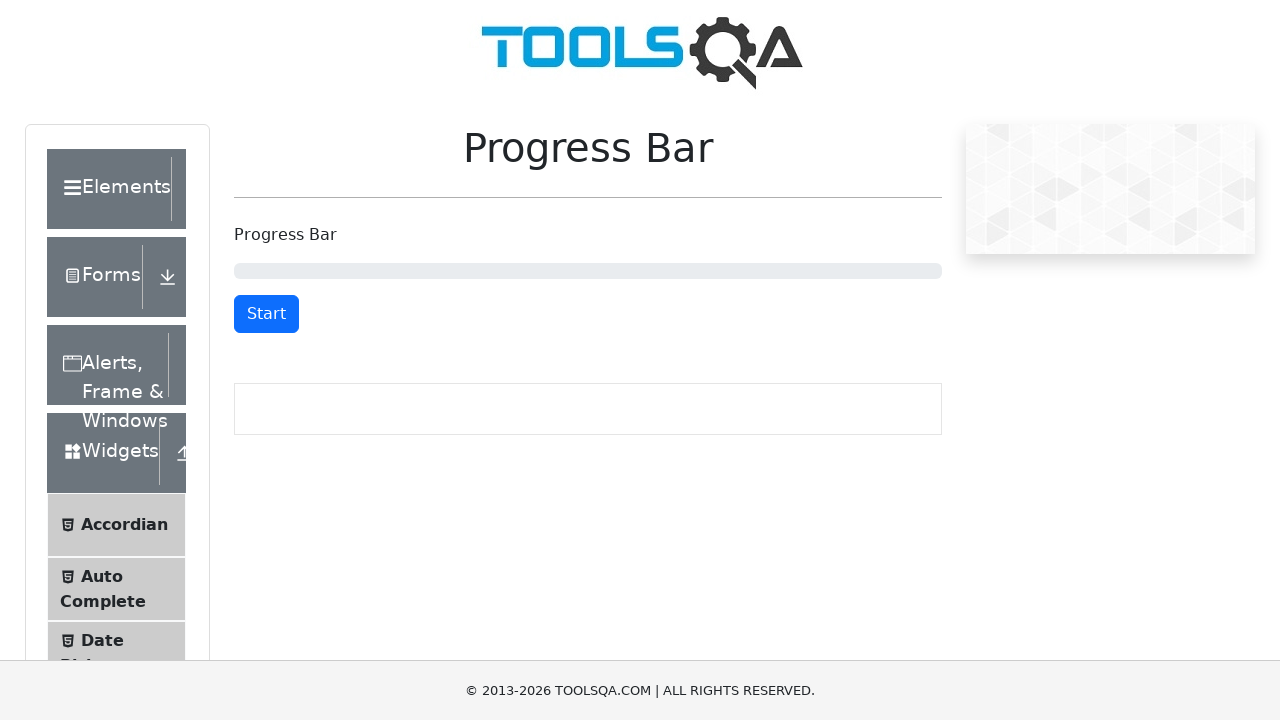

Clicked start button to begin progress bar at (266, 314) on #startStopButton
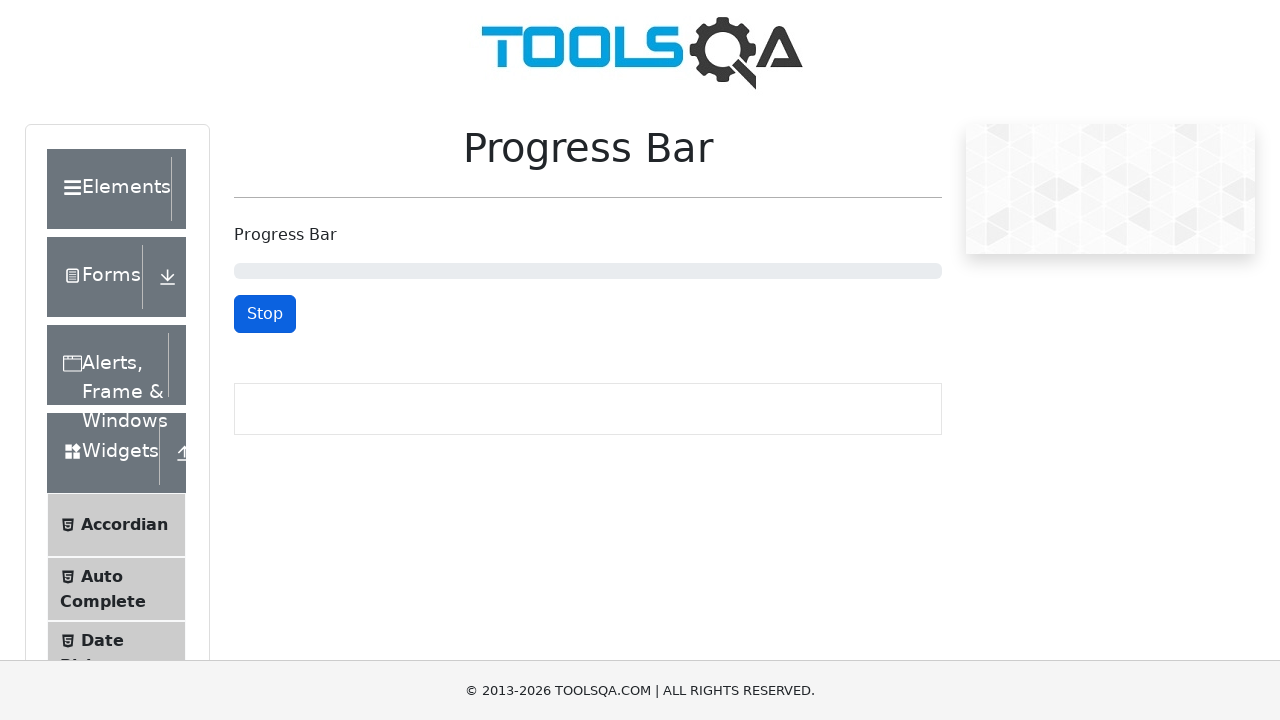

Waited 4 seconds for progress bar to advance
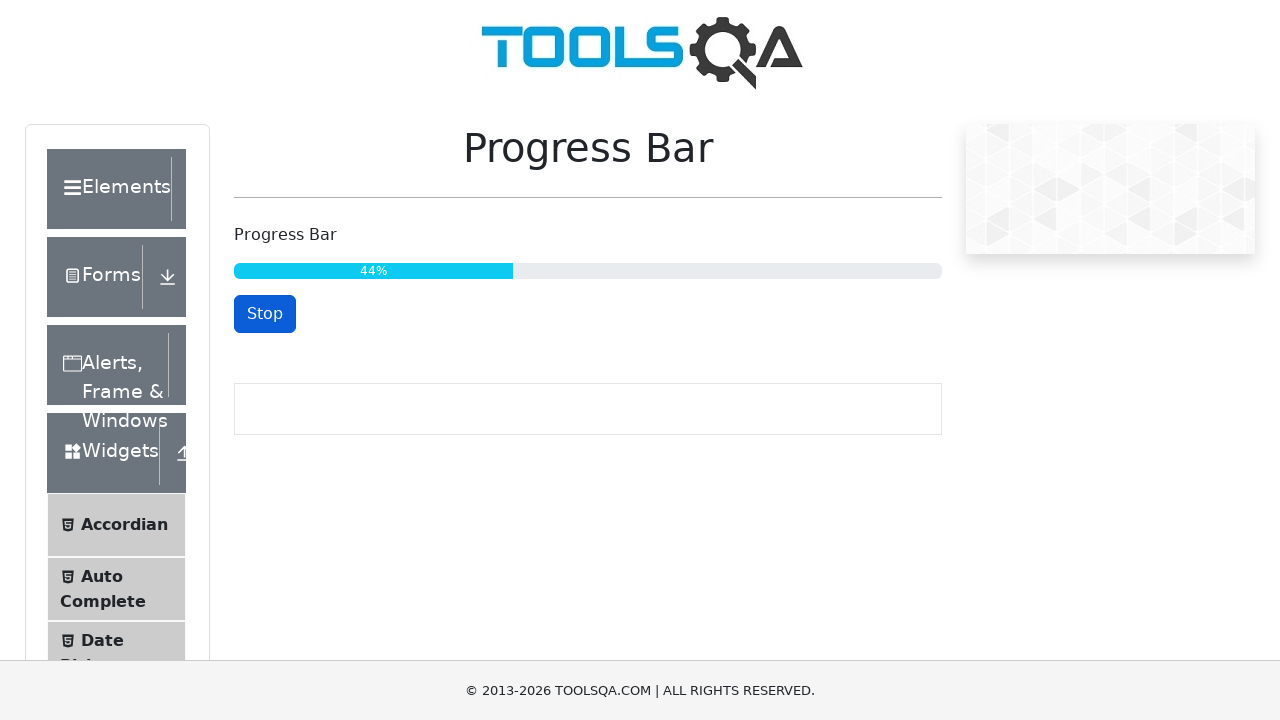

Clicked stop button to pause progress bar at (265, 314) on #startStopButton
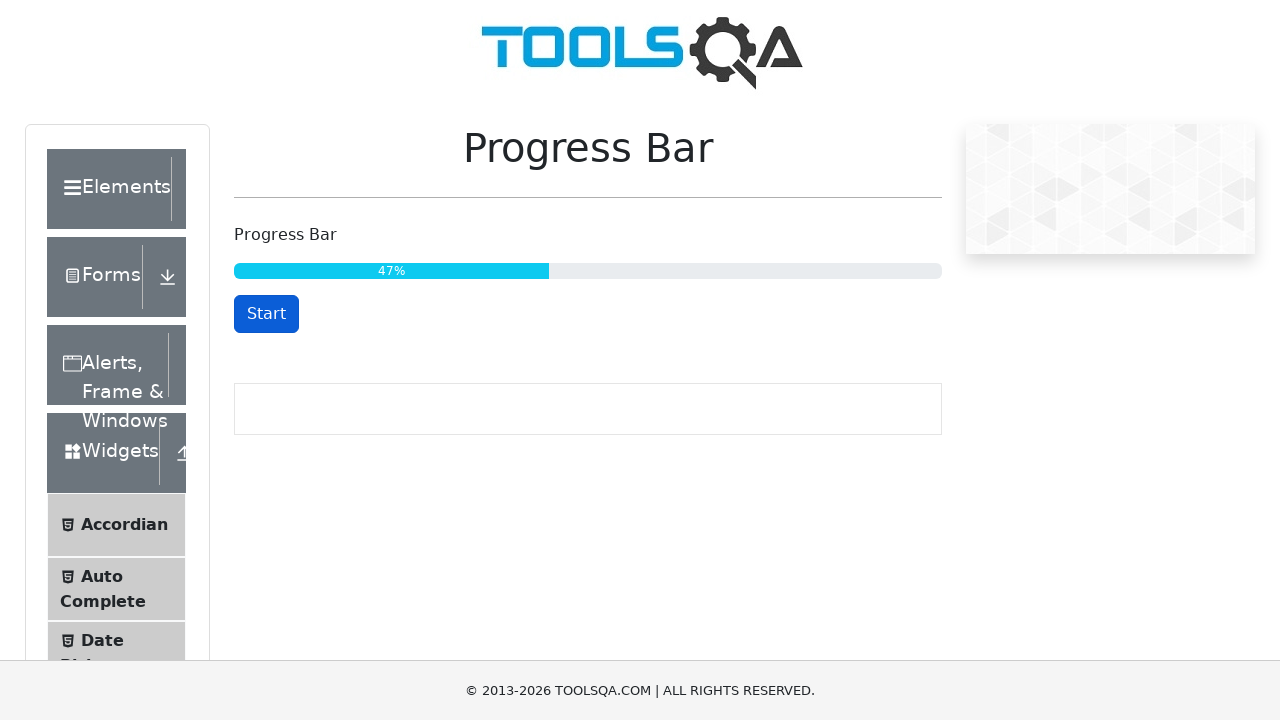

Waited 4 seconds with progress bar paused
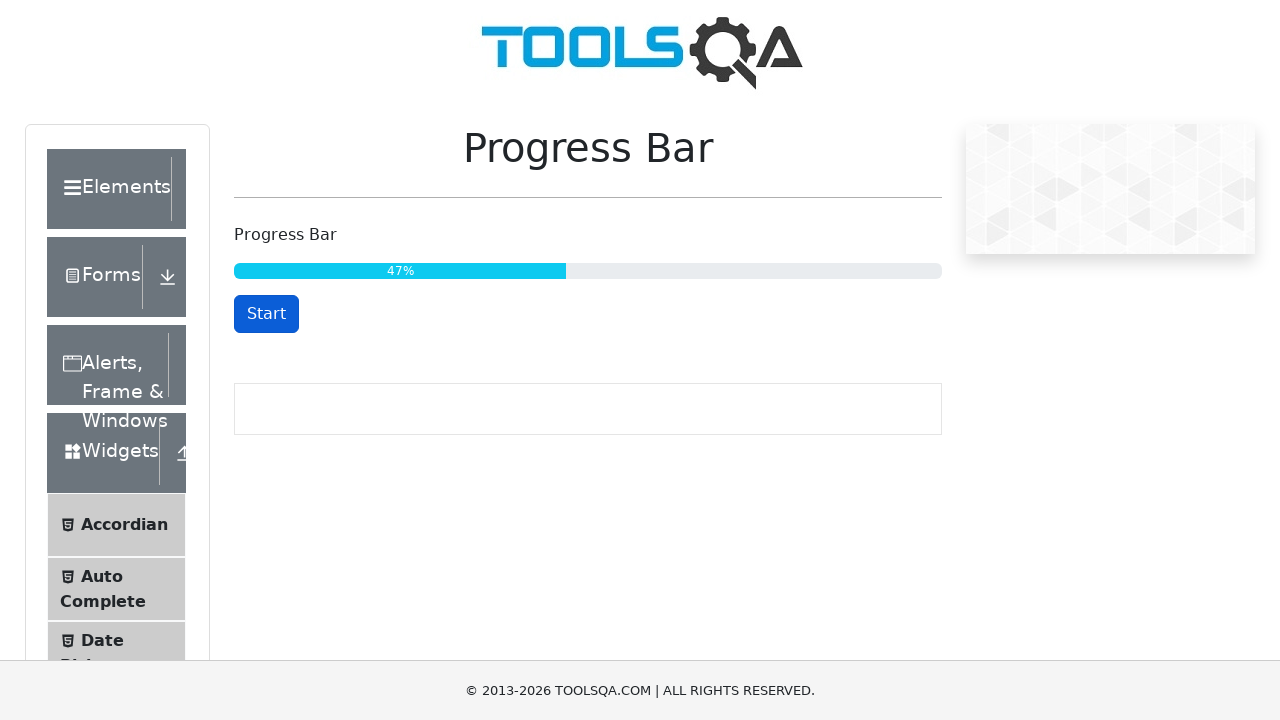

Clicked start button to restart progress bar at (266, 314) on #startStopButton
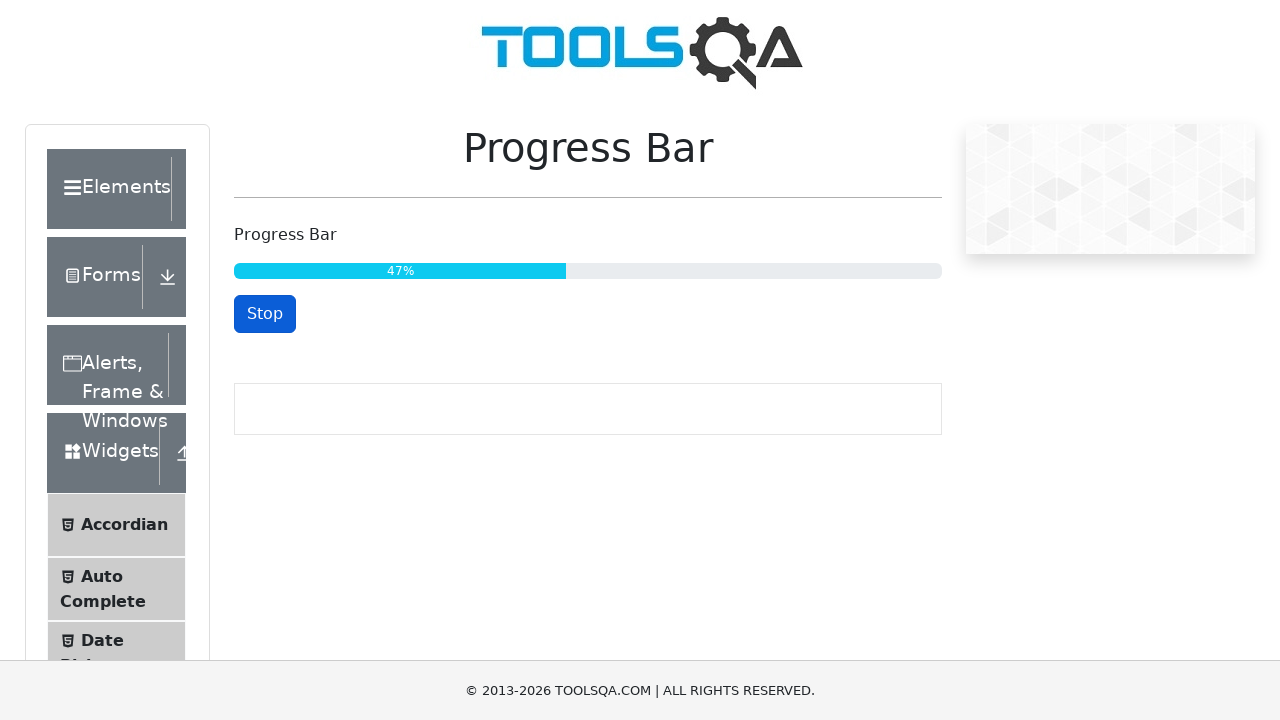

Waited 4 seconds for progress bar to advance again
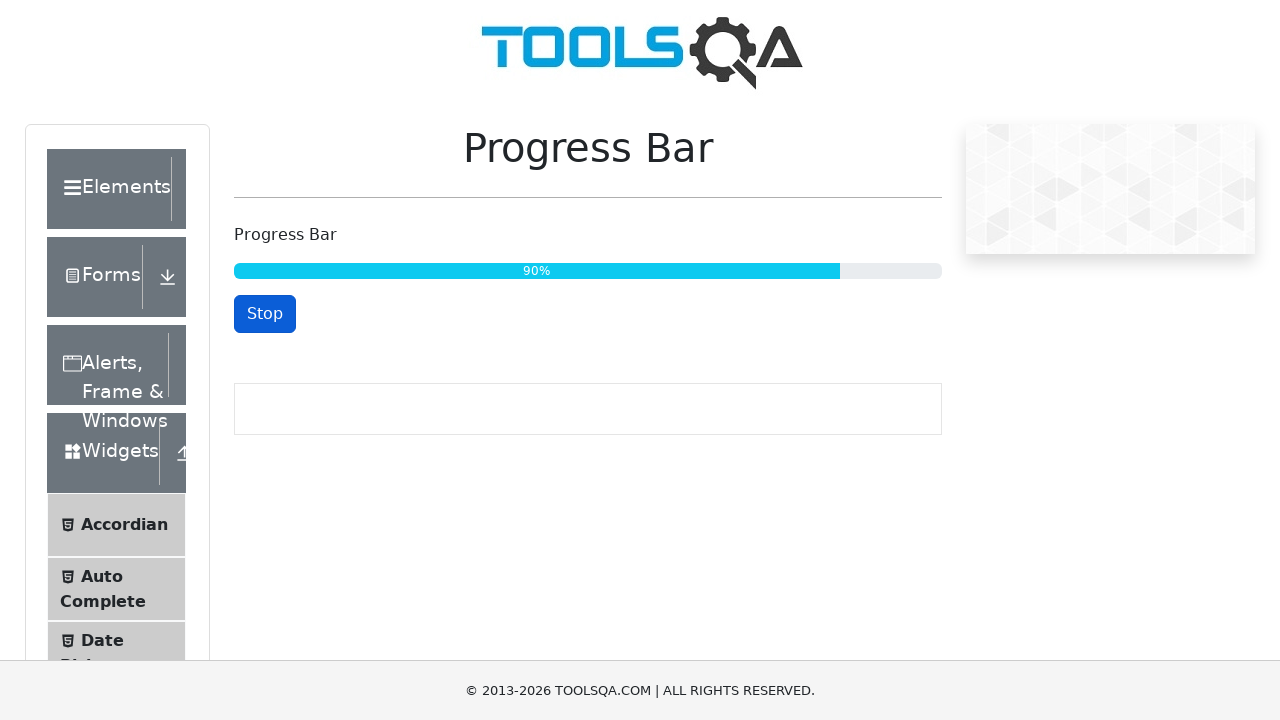

Clicked stop button to pause progress bar again at (265, 314) on #startStopButton
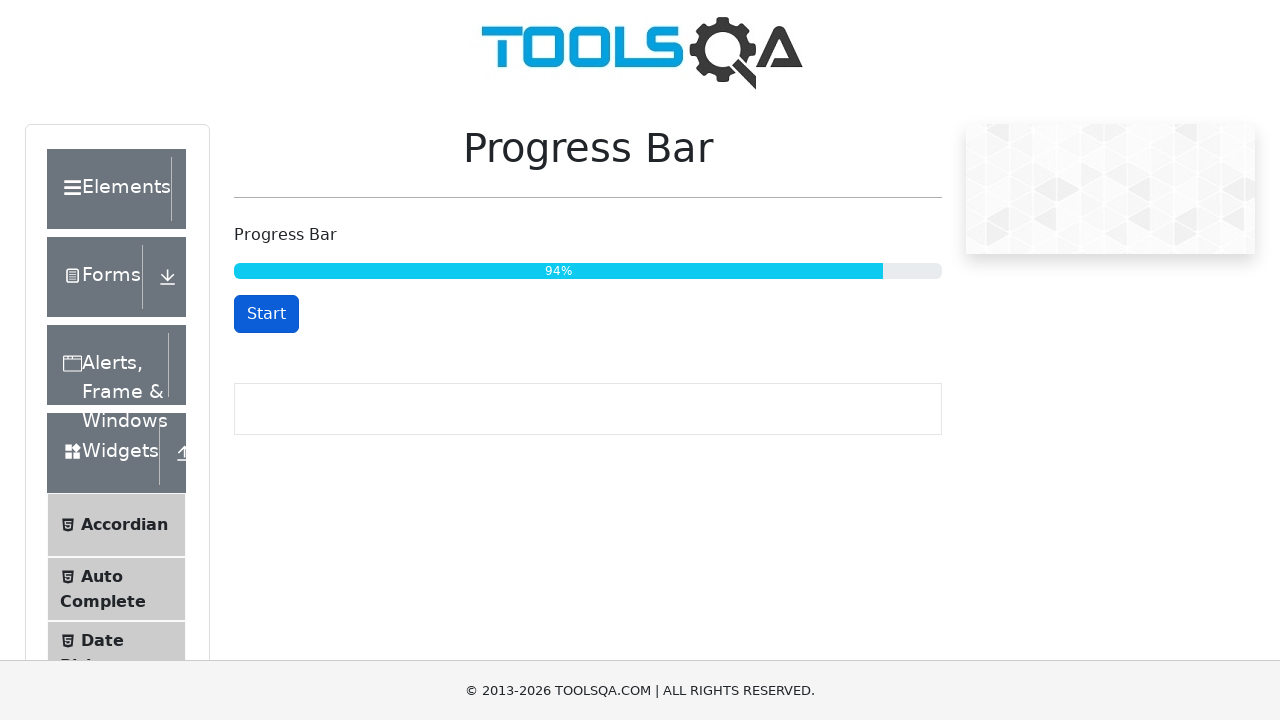

Waited 10 seconds allowing progress bar to complete fully
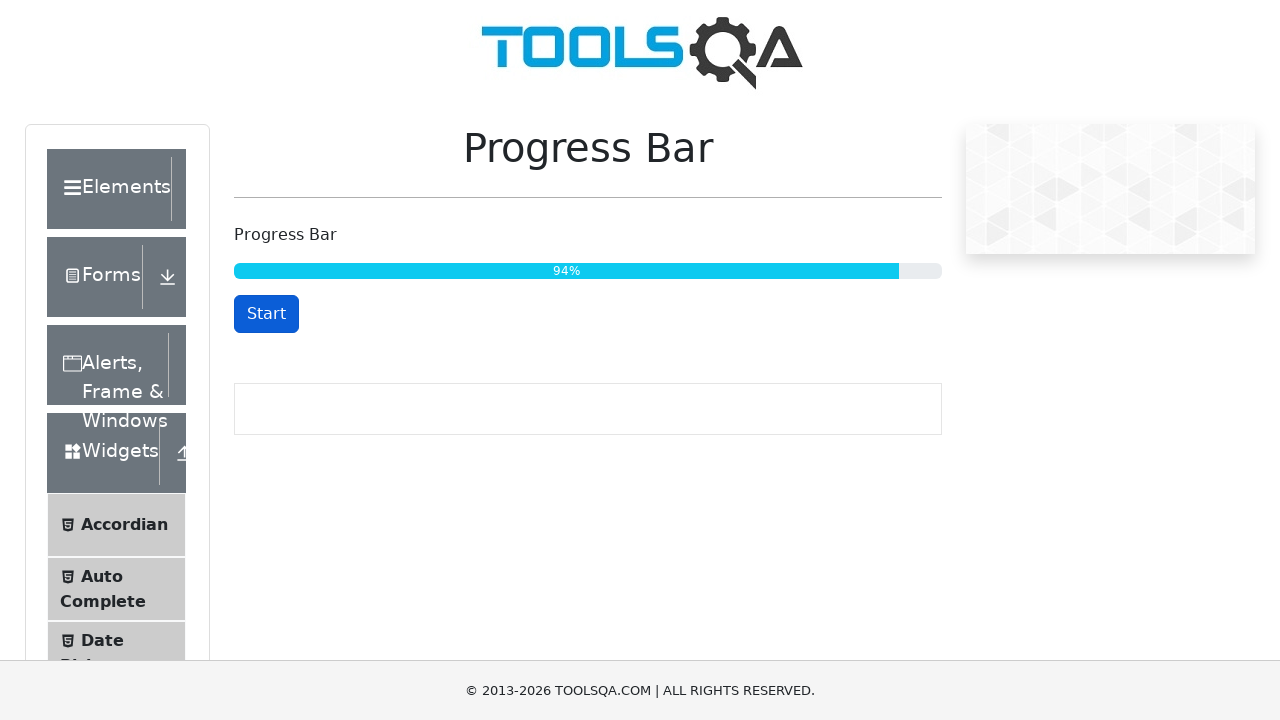

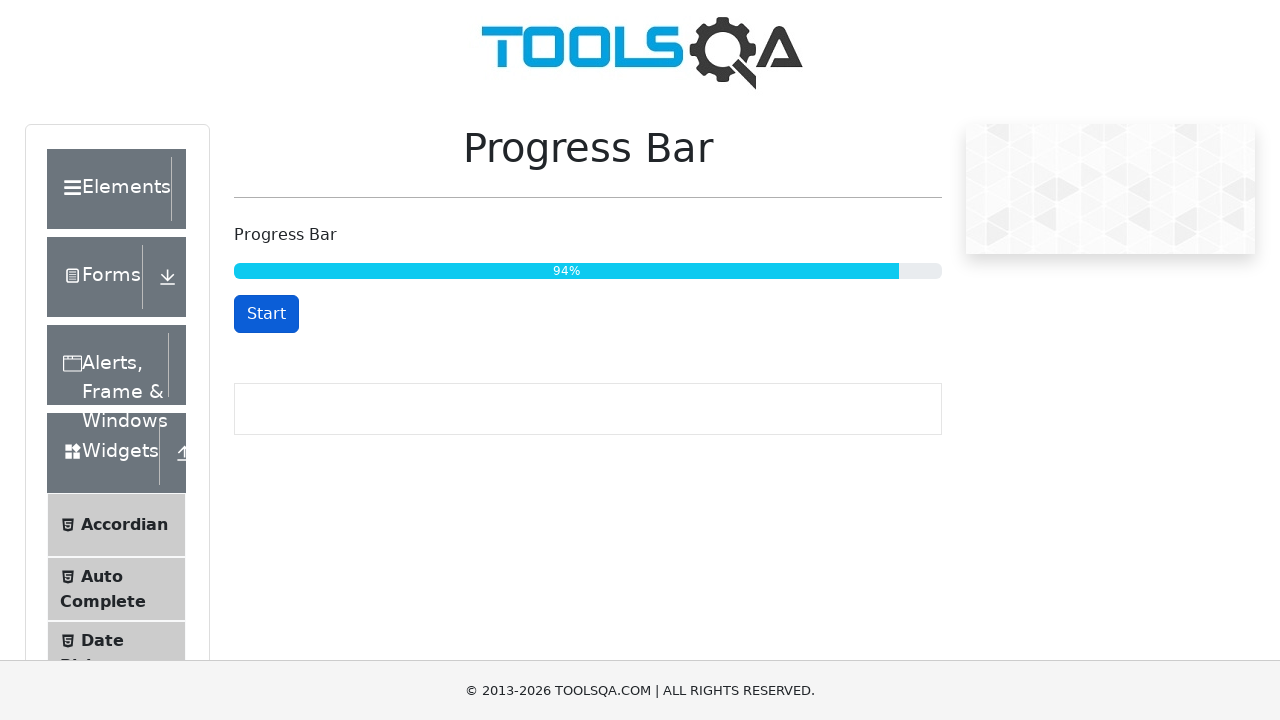